Navigates to the Investing.com holiday calendar page and verifies that the holiday calendar data table is loaded and contains rows.

Starting URL: https://www.investing.com/holiday-calendar/

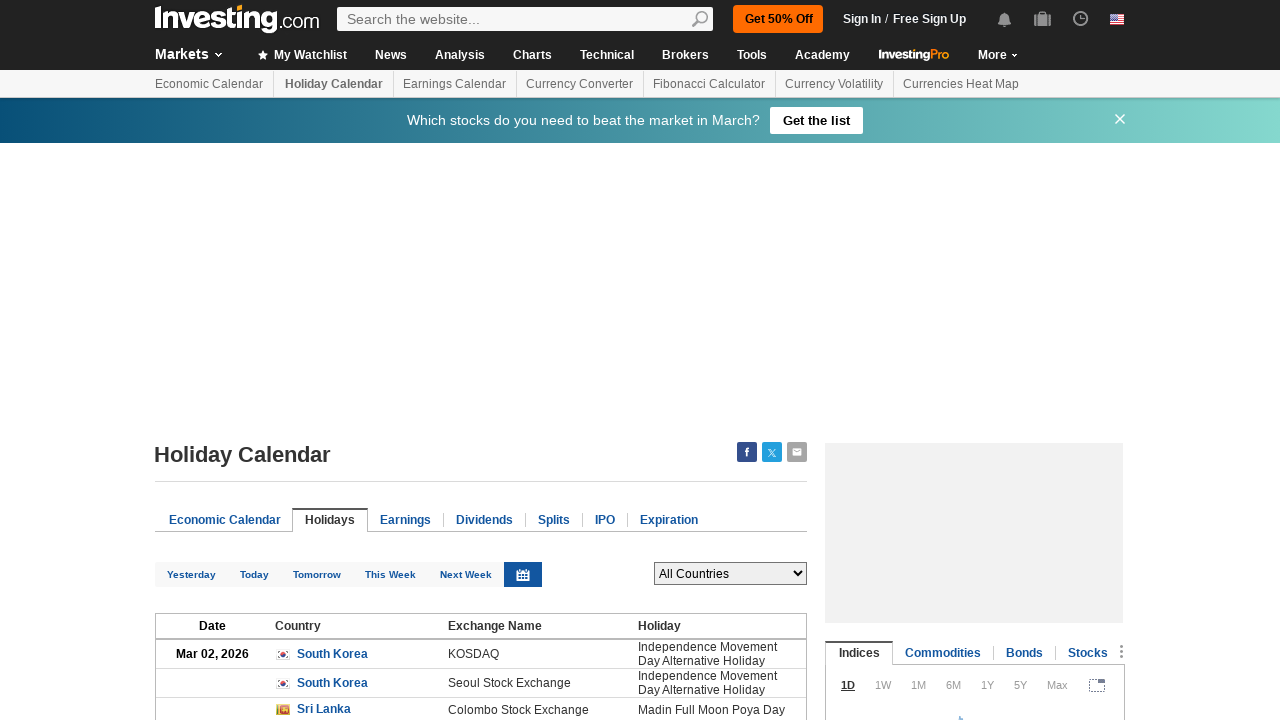

Navigated to Investing.com holiday calendar page
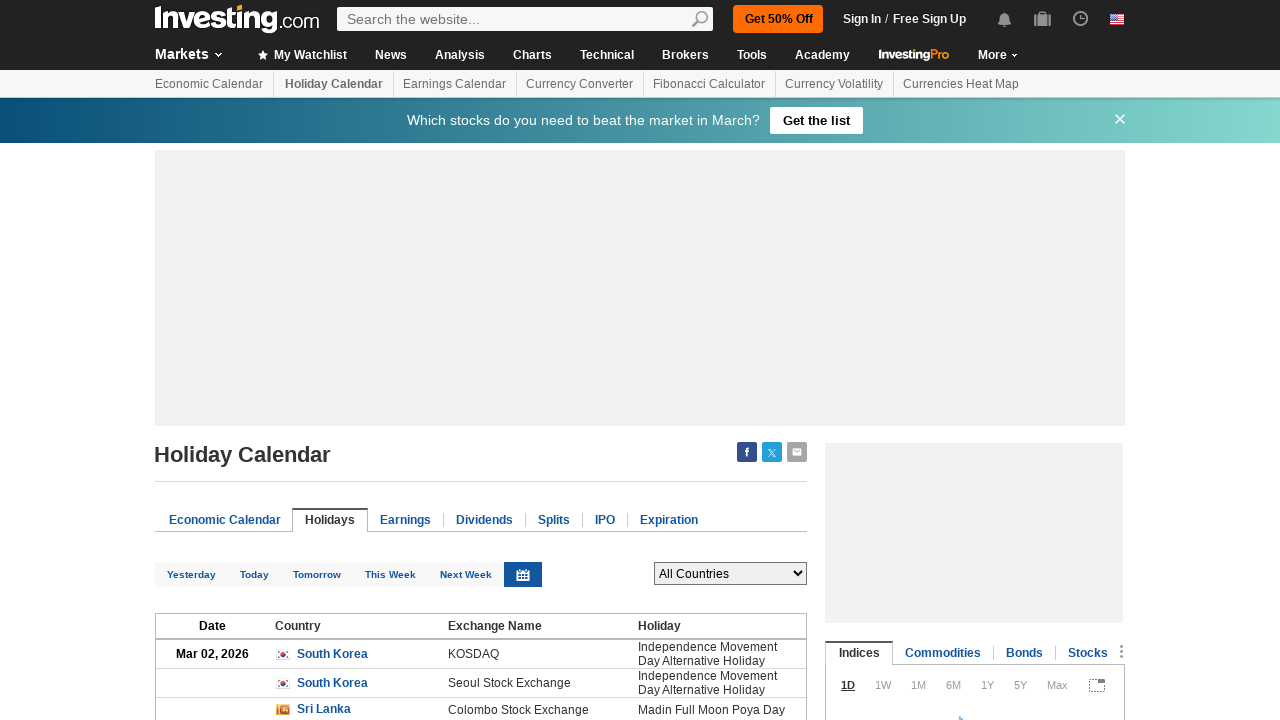

Holiday calendar data table loaded
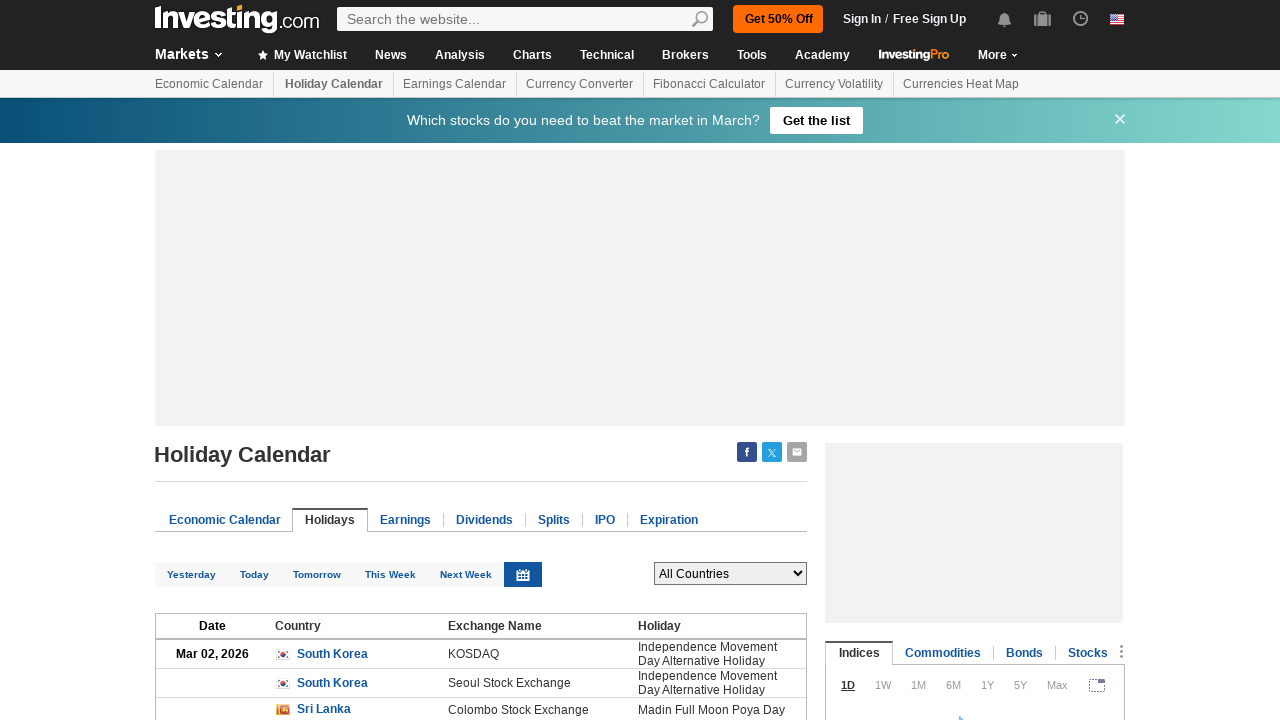

Verified that holiday calendar table contains rows
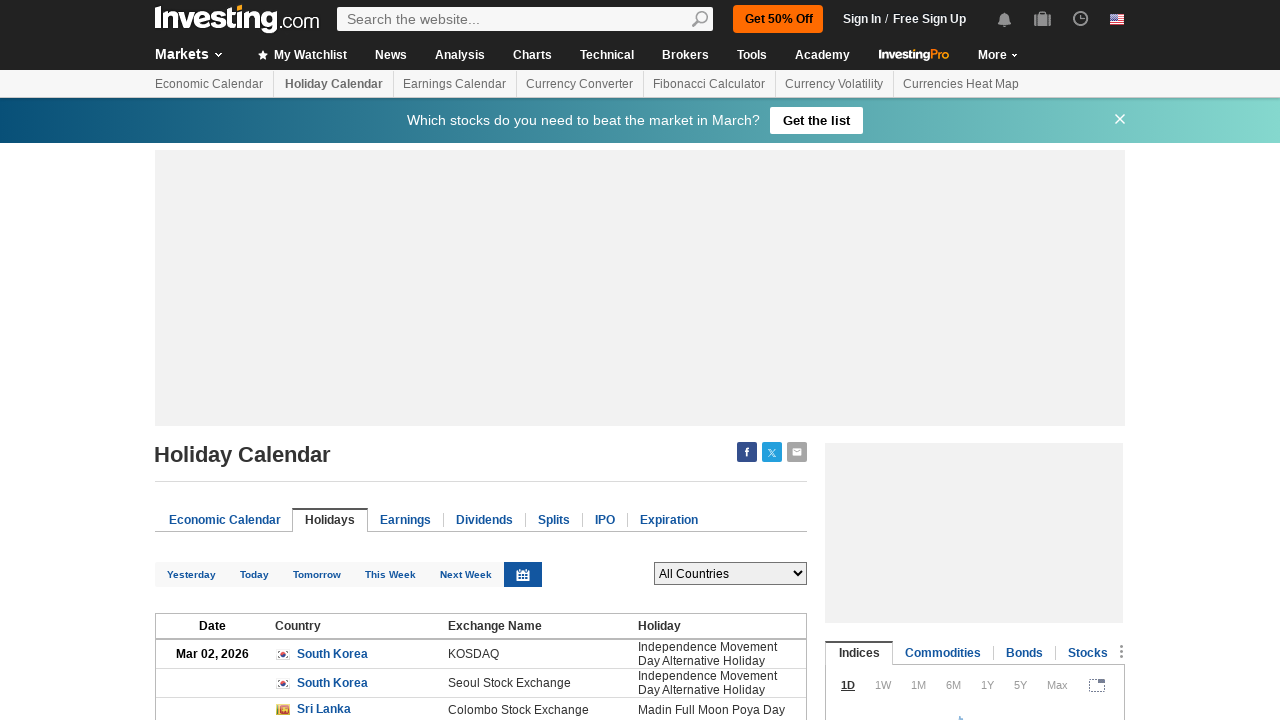

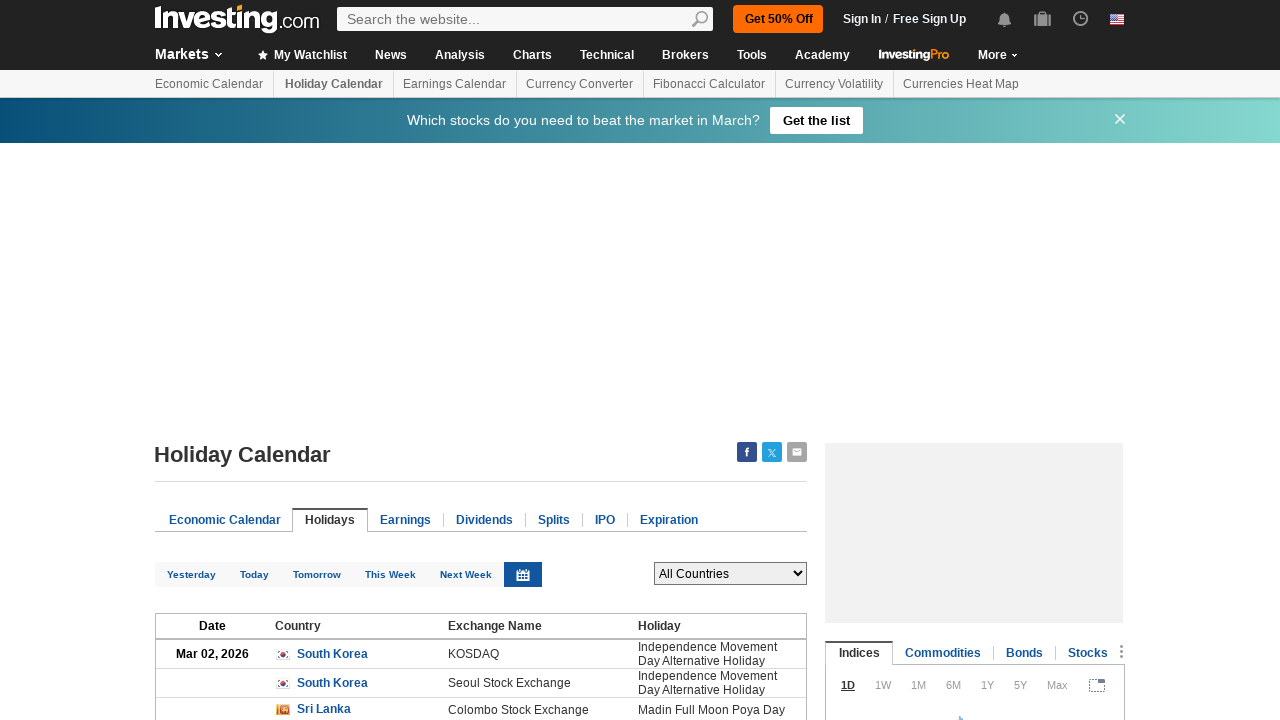